Tests handling of simple JavaScript alert by accepting it after clicking a button

Starting URL: https://www.lambdatest.com/selenium-playground/javascript-alert-box-demo

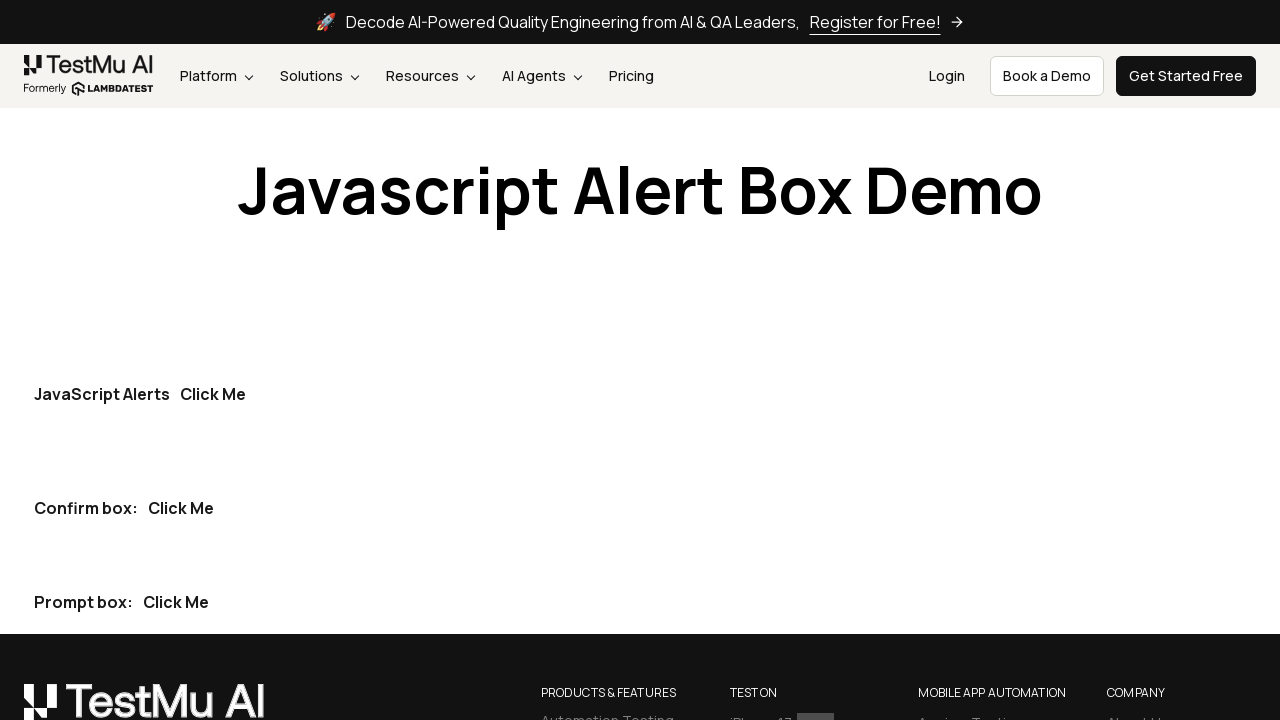

Set up dialog handler to automatically accept alerts
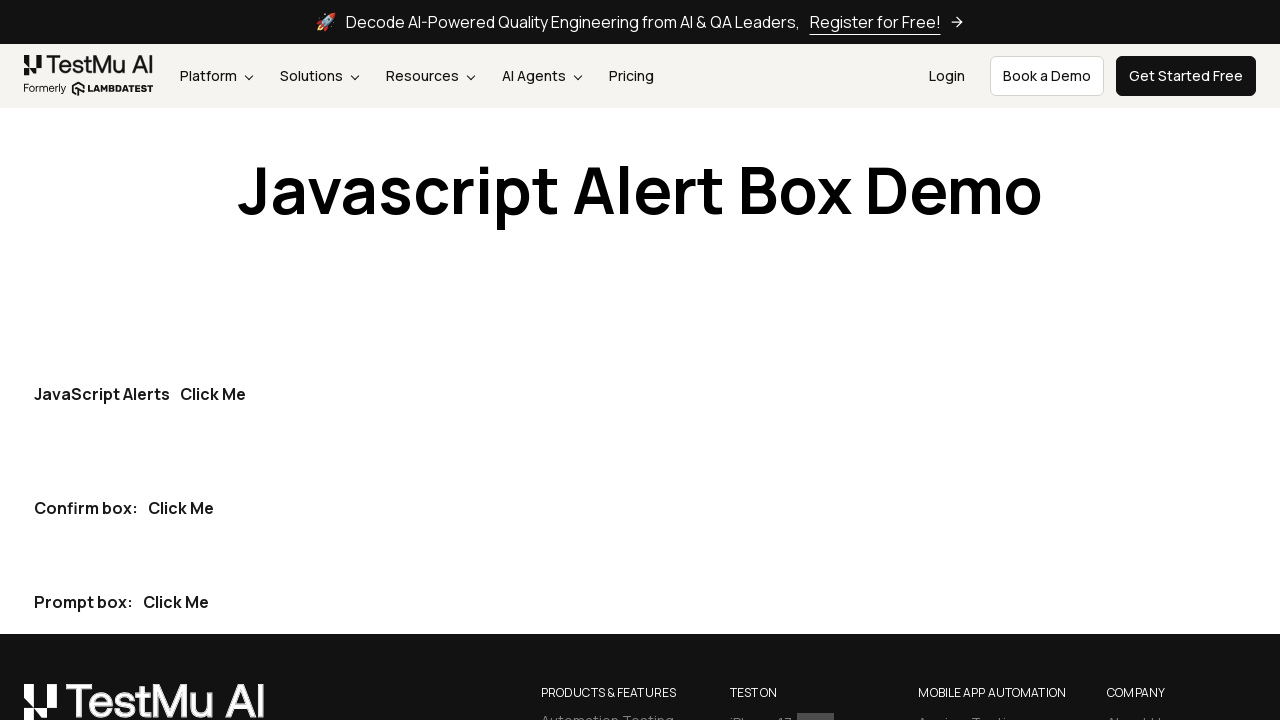

Clicked the first 'Click Me' button to trigger simple alert at (213, 394) on button:has-text('Click Me') >> nth=0
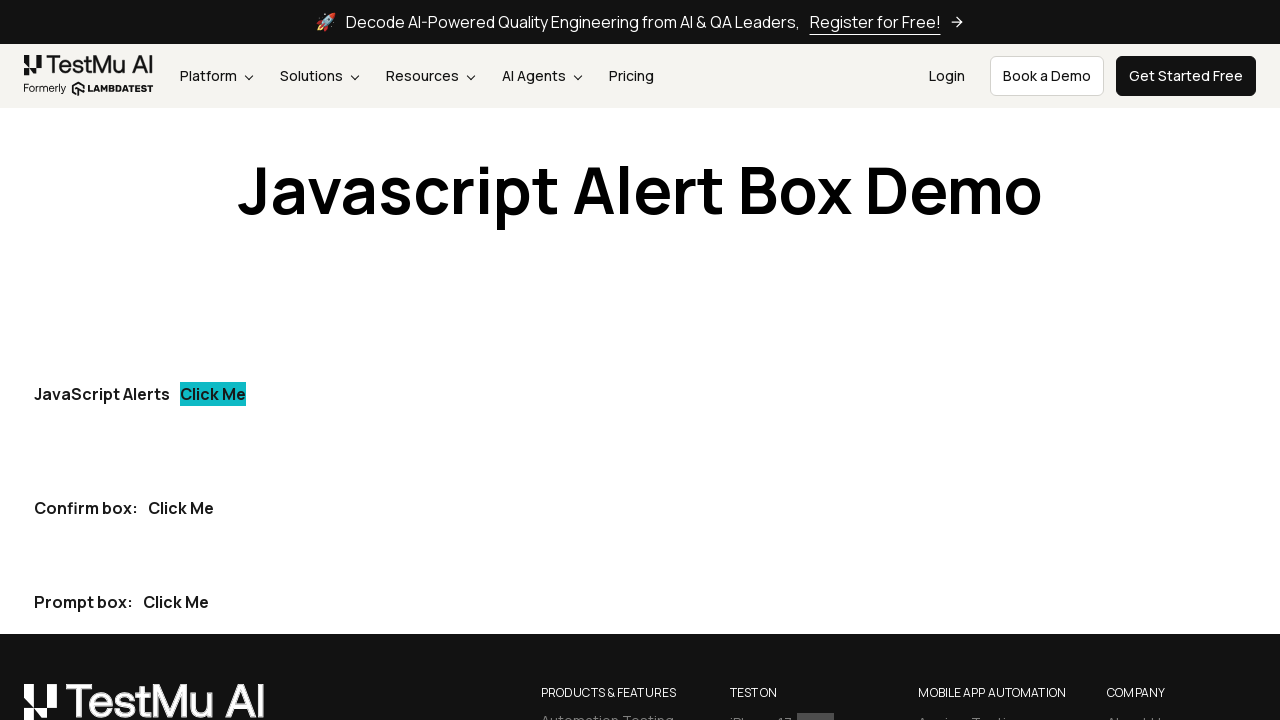

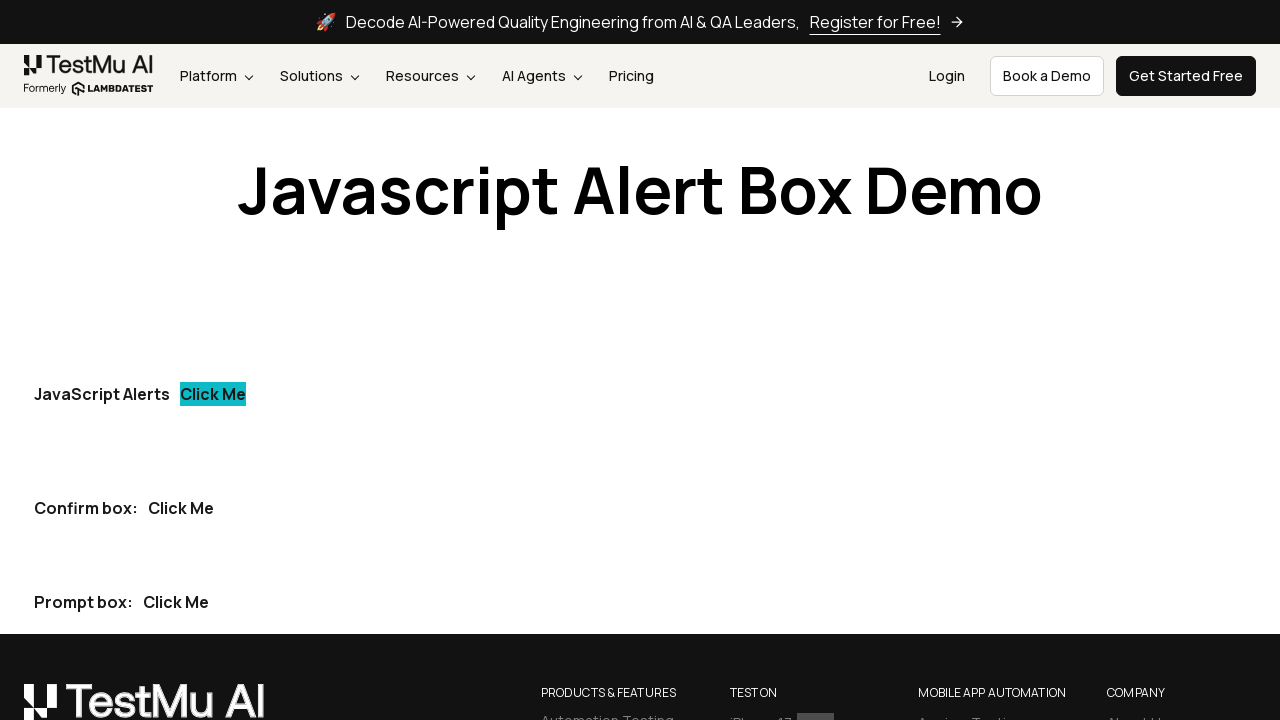